Tests an e-commerce site by adding specific items to cart, proceeding to checkout, and applying a promo code

Starting URL: https://rahulshettyacademy.com/seleniumPractise/

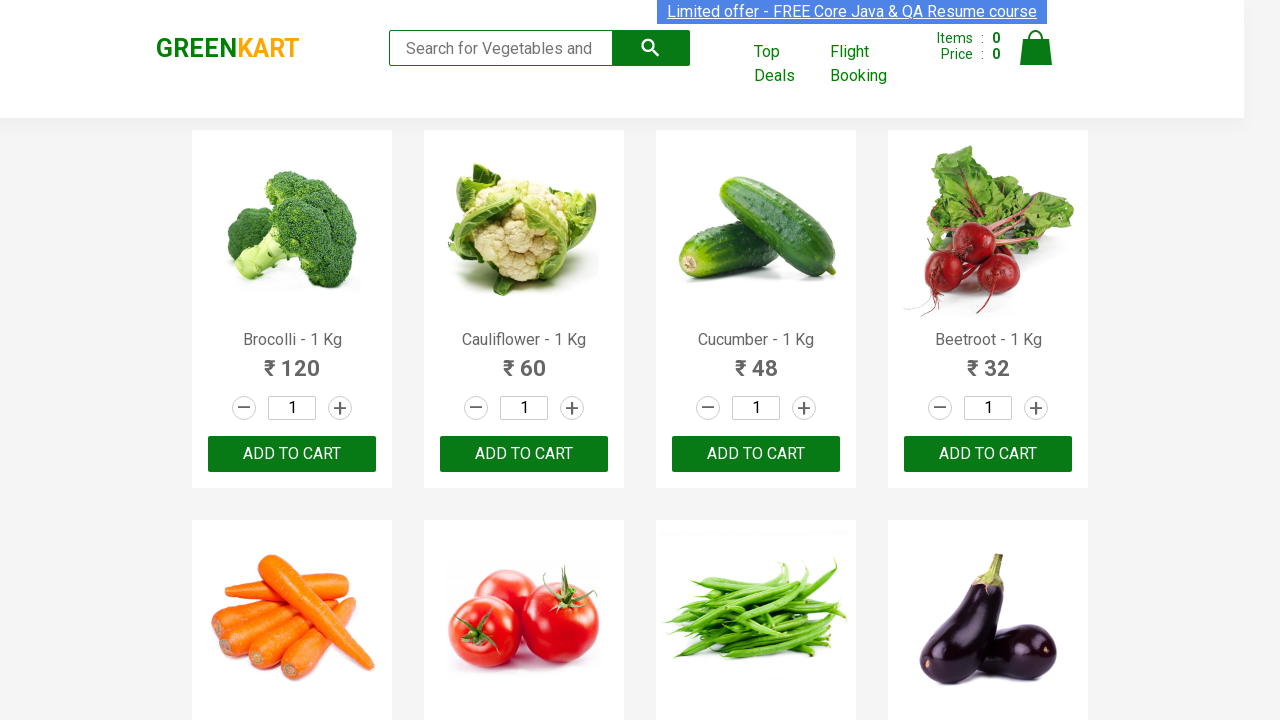

Waited for product names to load
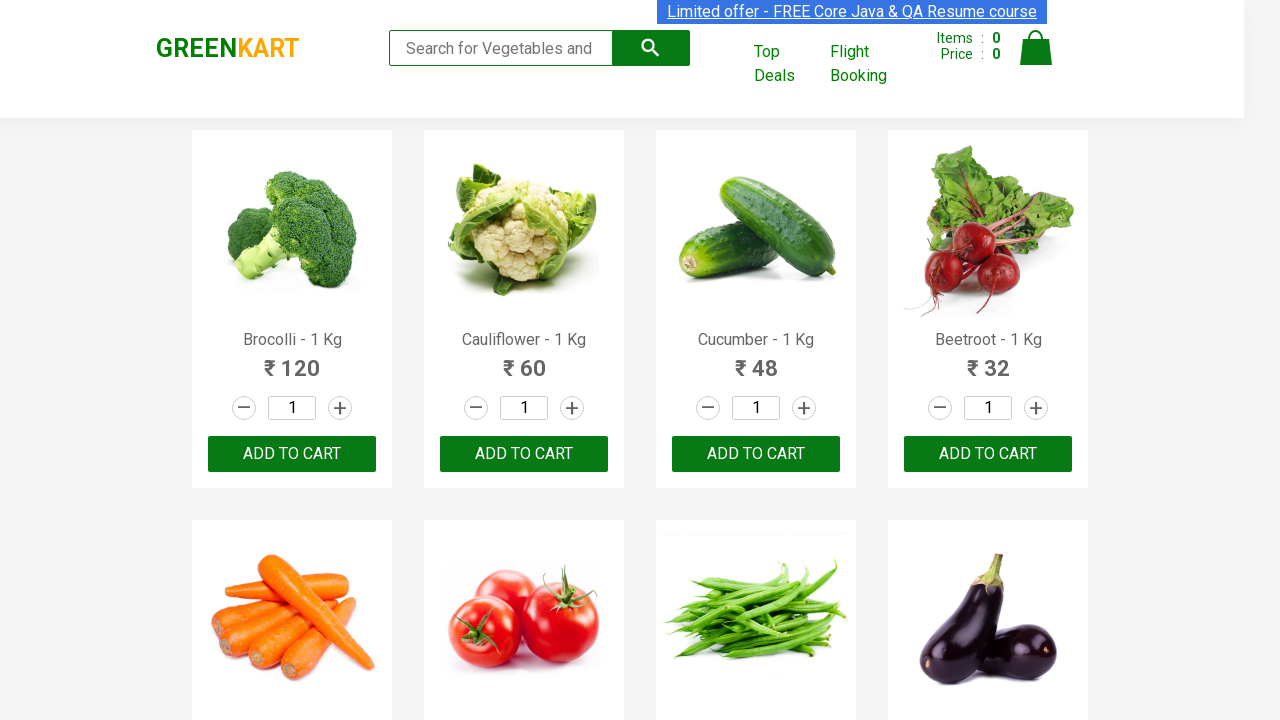

Retrieved all product elements from page
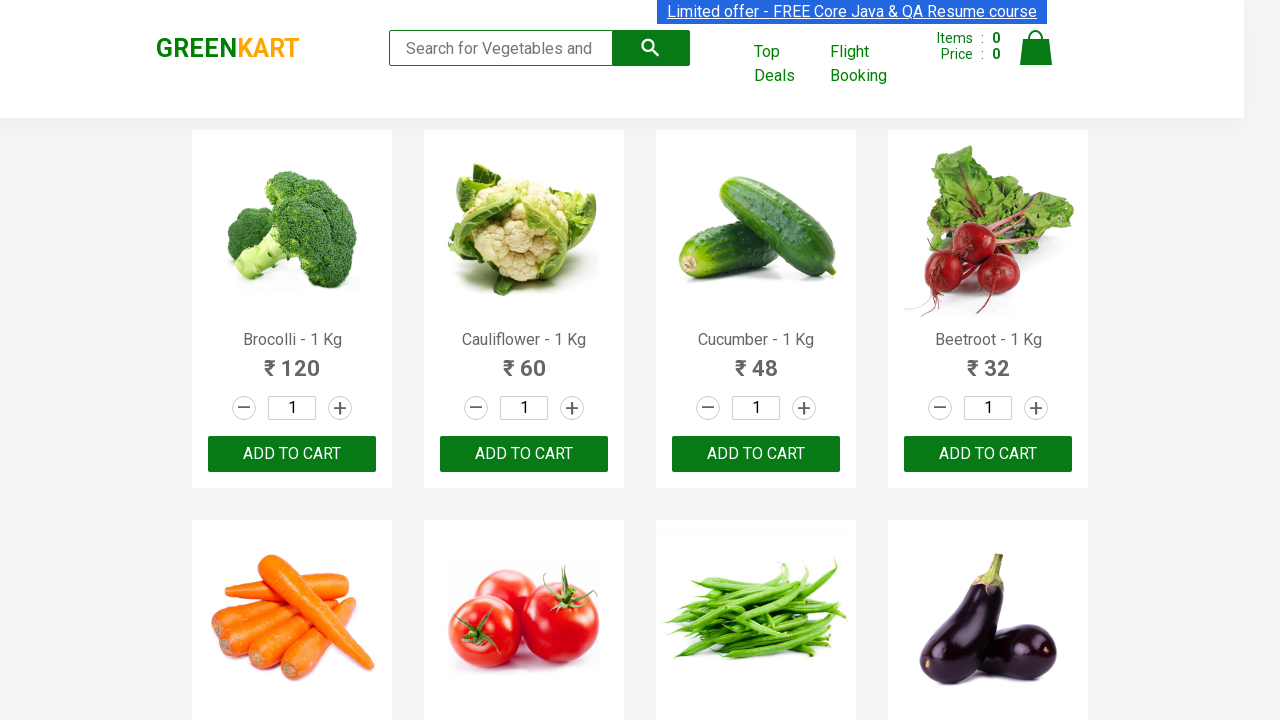

Added Brocolli to cart at (292, 454) on xpath=//div[@class='product-action']/button >> nth=0
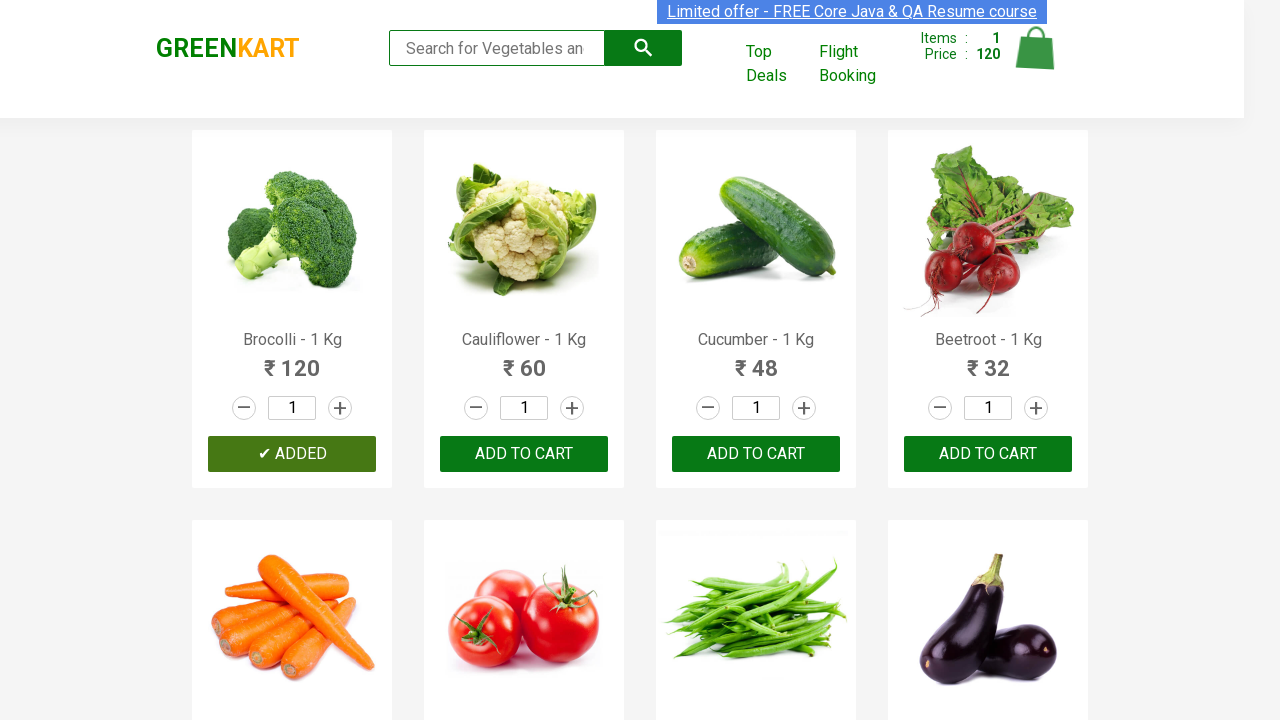

Added Cucumber to cart at (756, 454) on xpath=//div[@class='product-action']/button >> nth=2
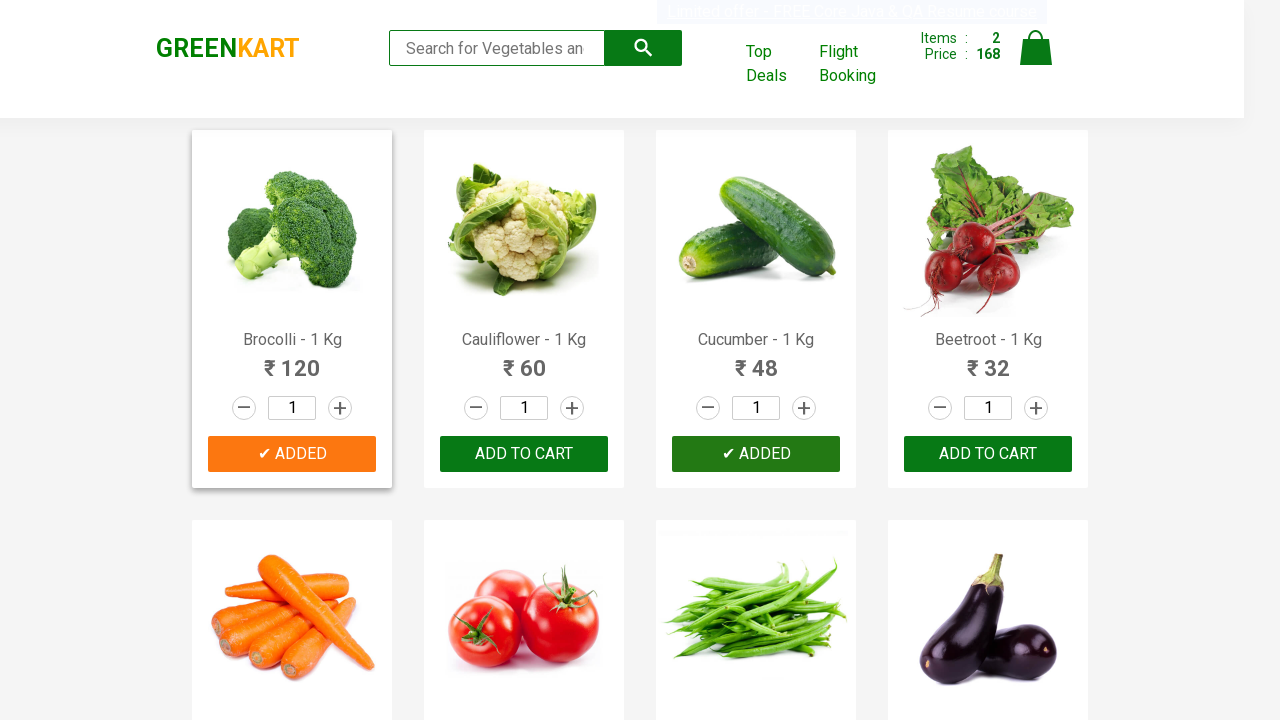

Added Beetroot to cart at (988, 454) on xpath=//div[@class='product-action']/button >> nth=3
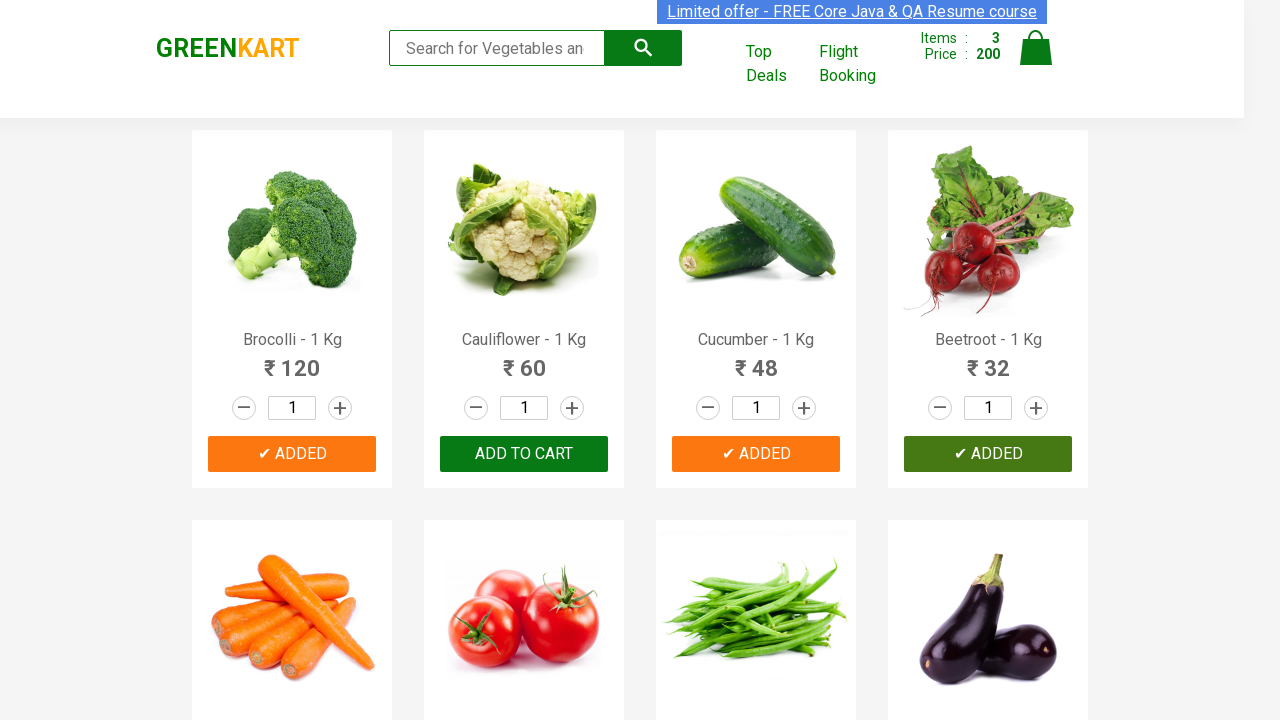

Clicked cart icon to view cart at (1036, 48) on img[alt='Cart']
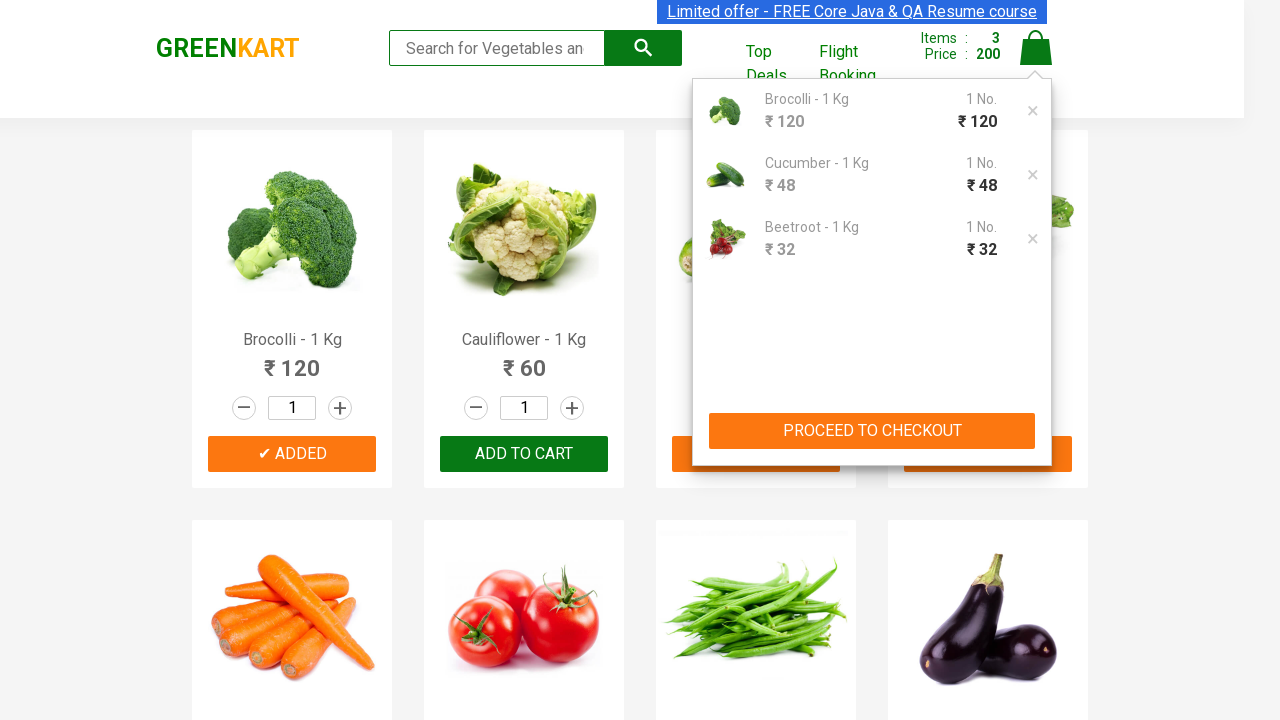

Clicked PROCEED TO CHECKOUT button at (872, 431) on xpath=//button[contains(text(),'PROCEED TO CHECKOUT')]
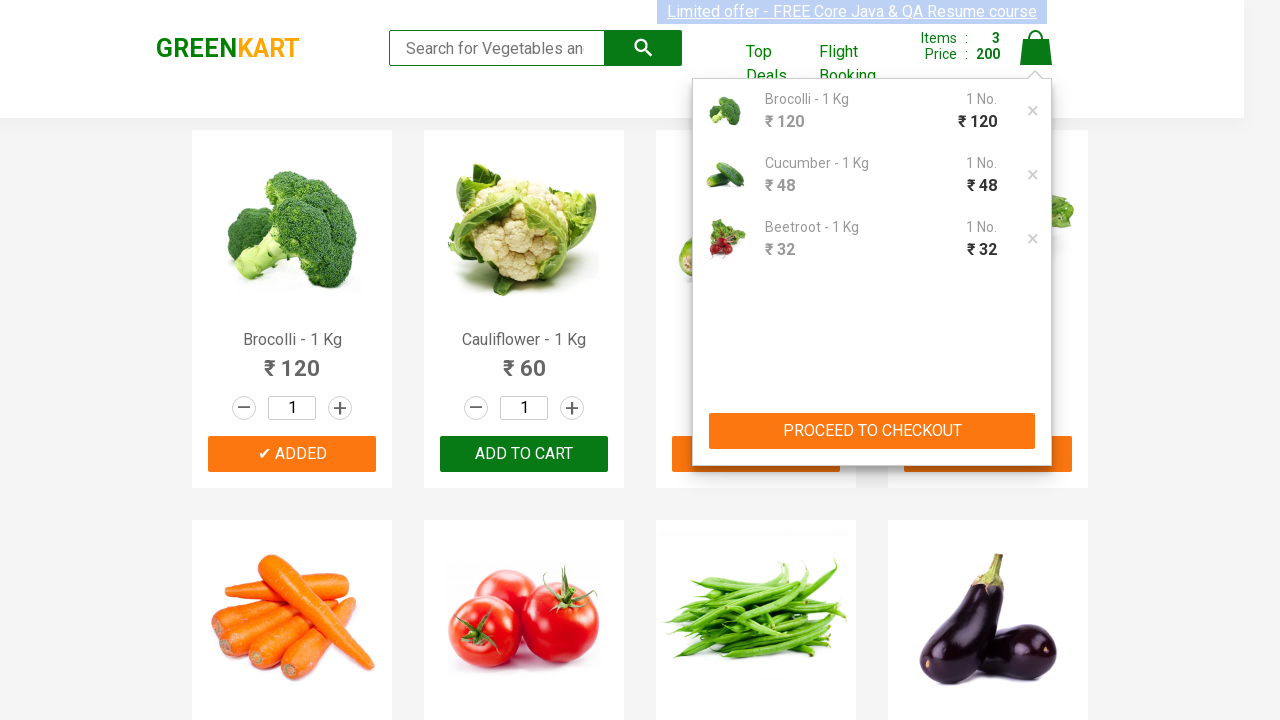

Promo code input field loaded
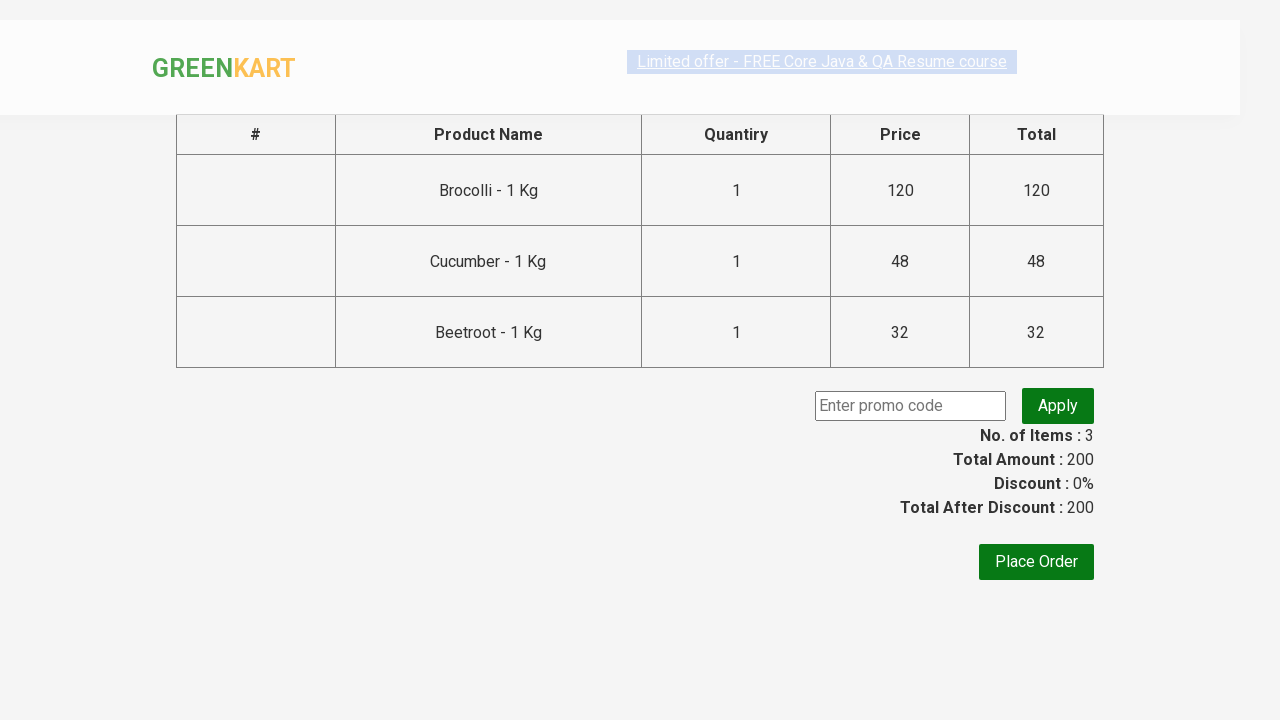

Entered promo code 'rahulshettyacademy' on input.promoCode
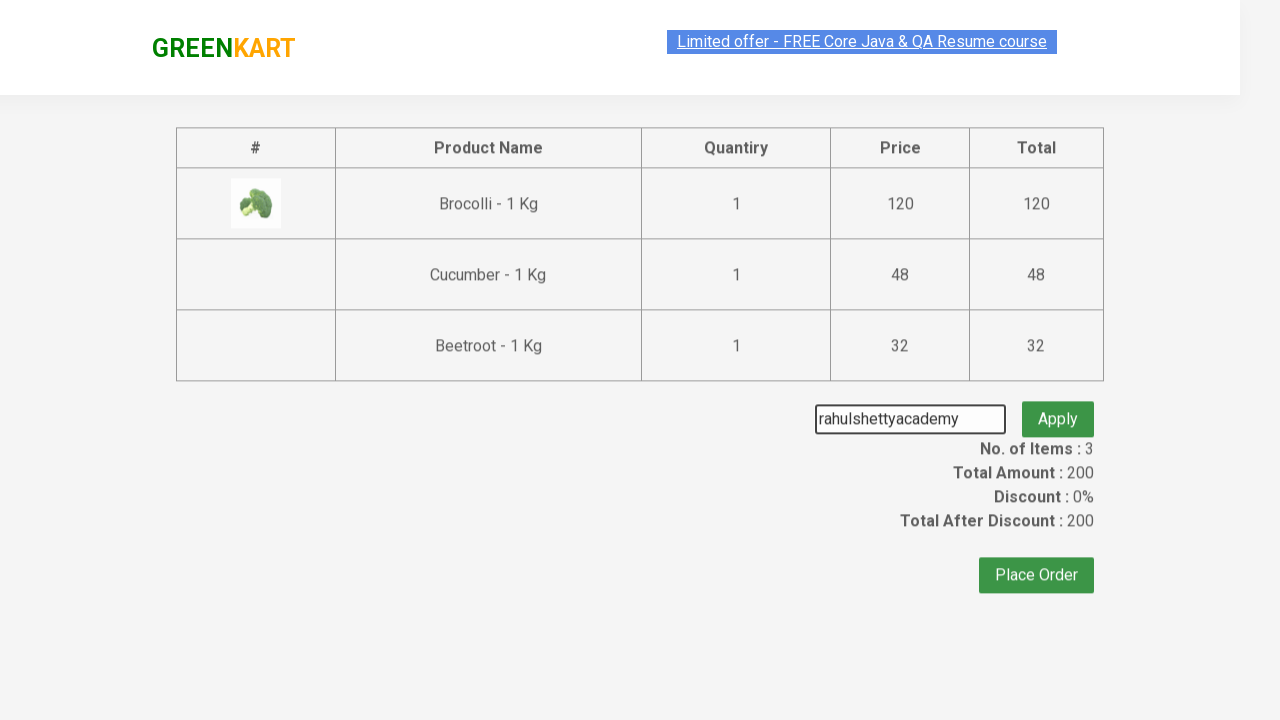

Clicked button to apply promo code at (1058, 406) on button.promoBtn
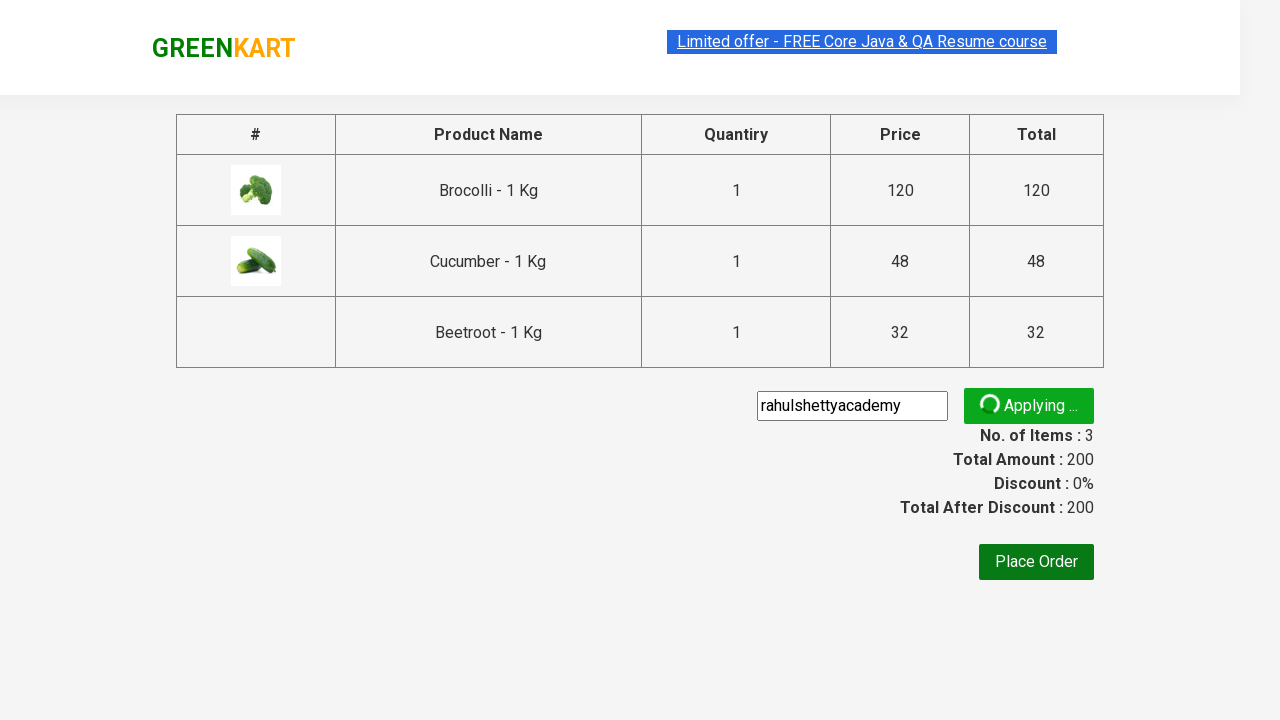

Promo code successfully applied and confirmation displayed
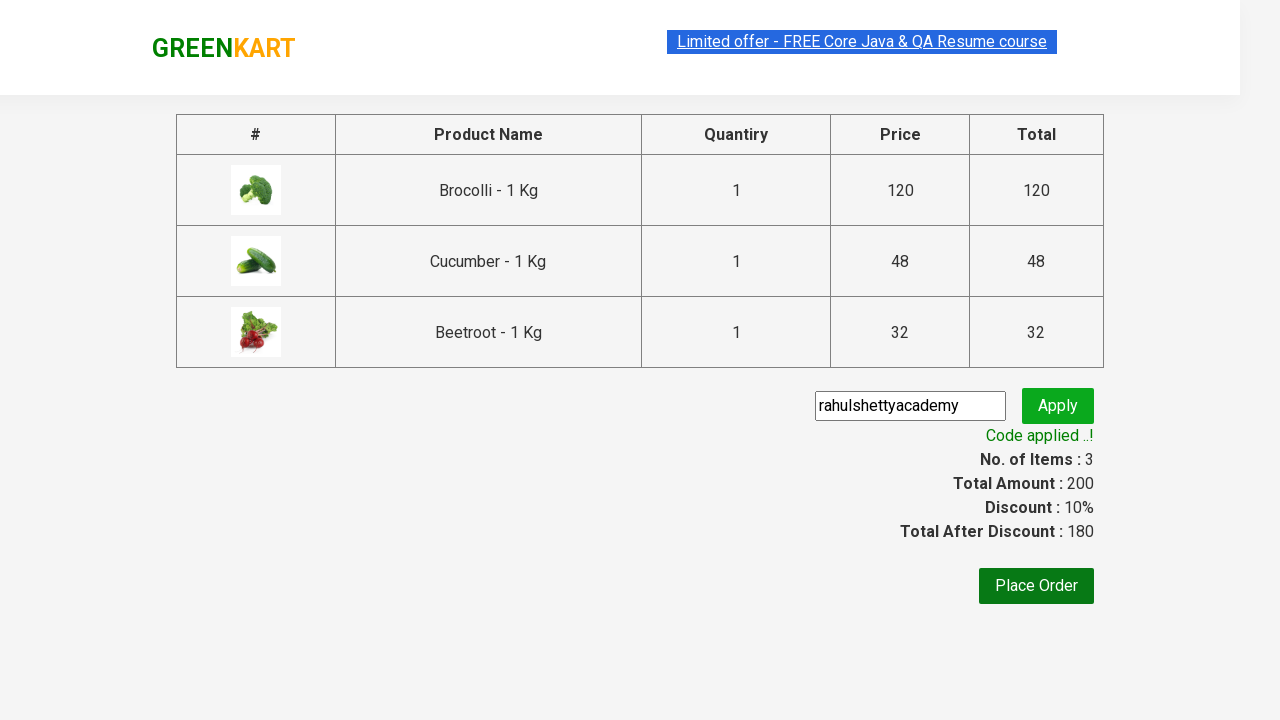

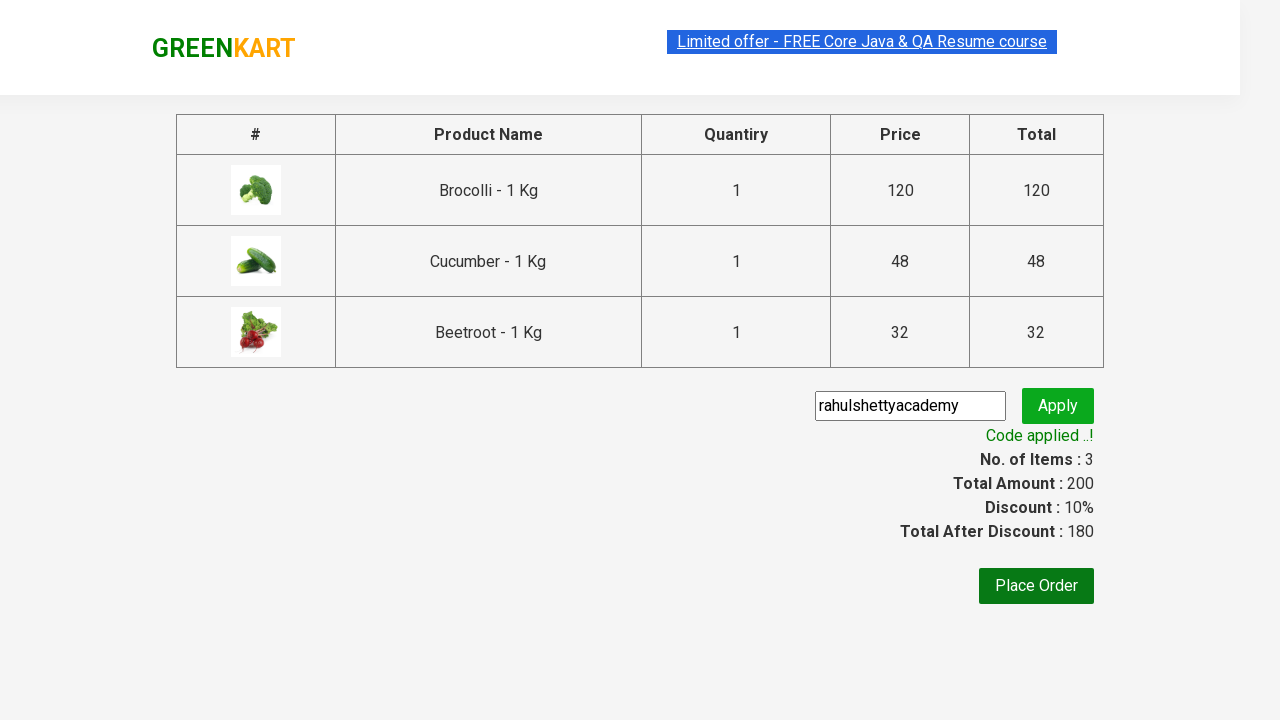